Navigates to a blog page and clicks an alert button using JavaScript executor

Starting URL: https://omayo.blogspot.com/

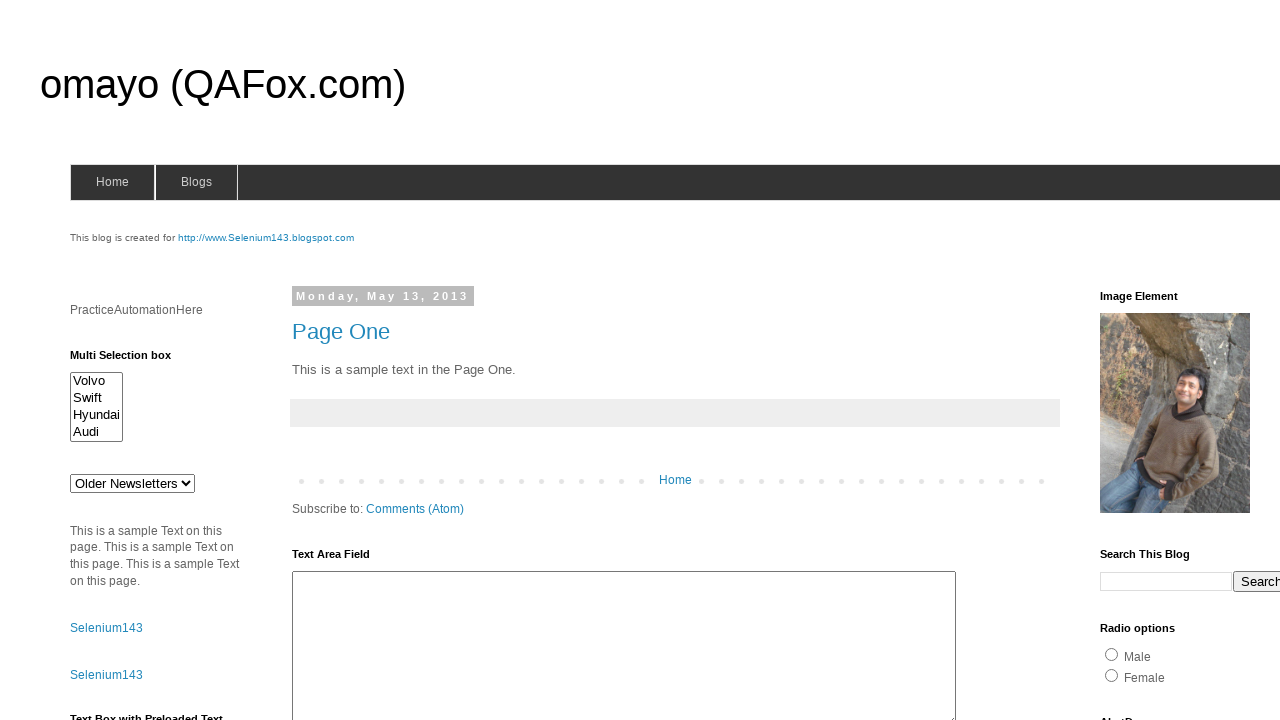

Navigated to blog page at https://omayo.blogspot.com/
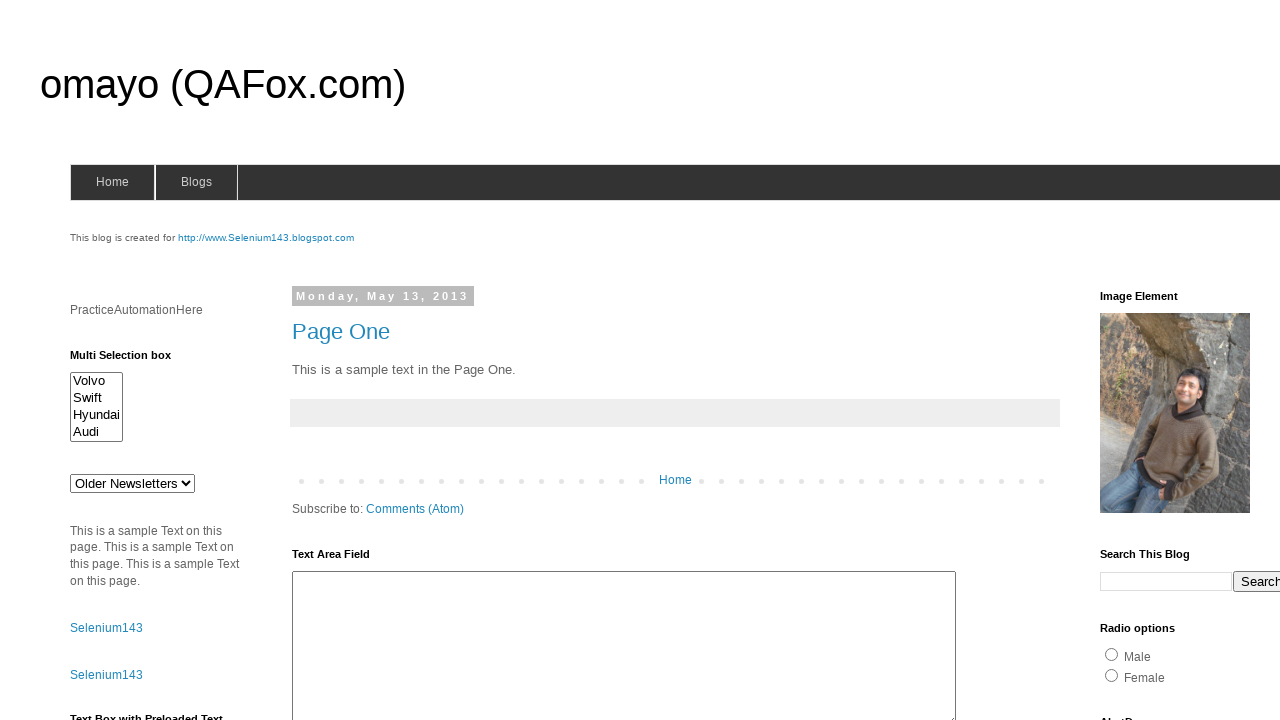

Clicked alert button using JavaScript executor at (1154, 361) on #alert1
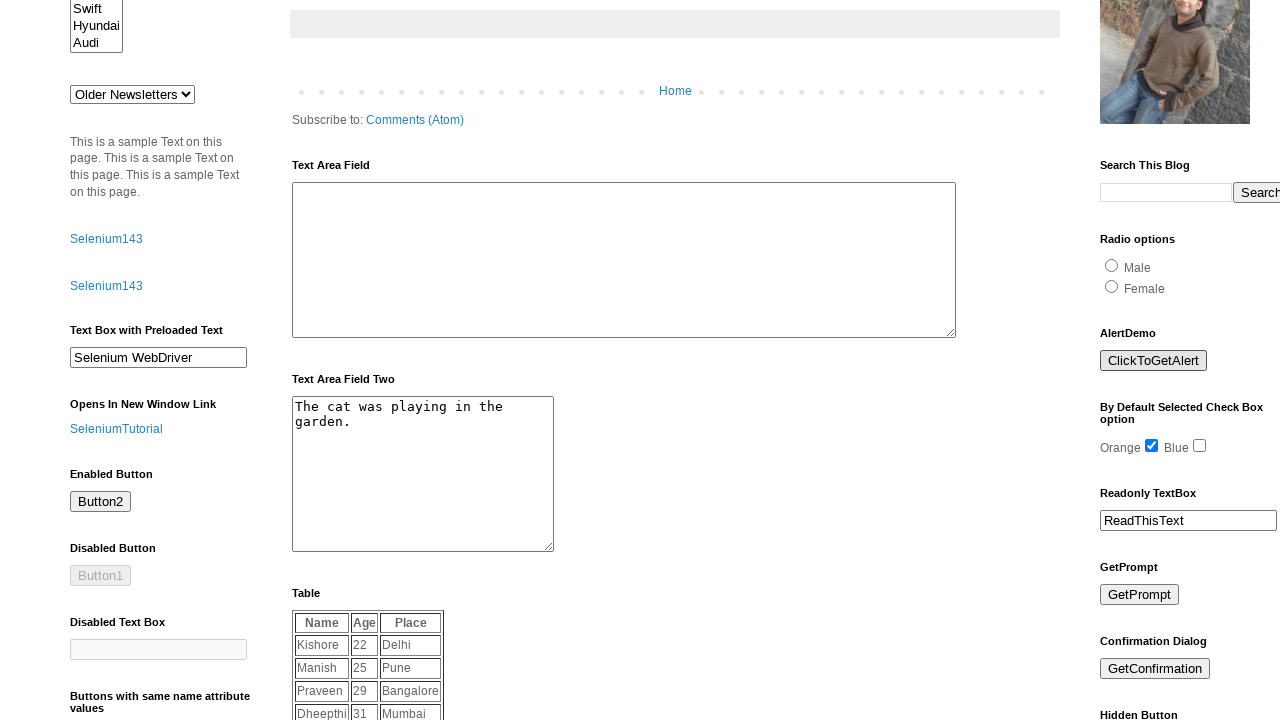

Alert dialog accepted
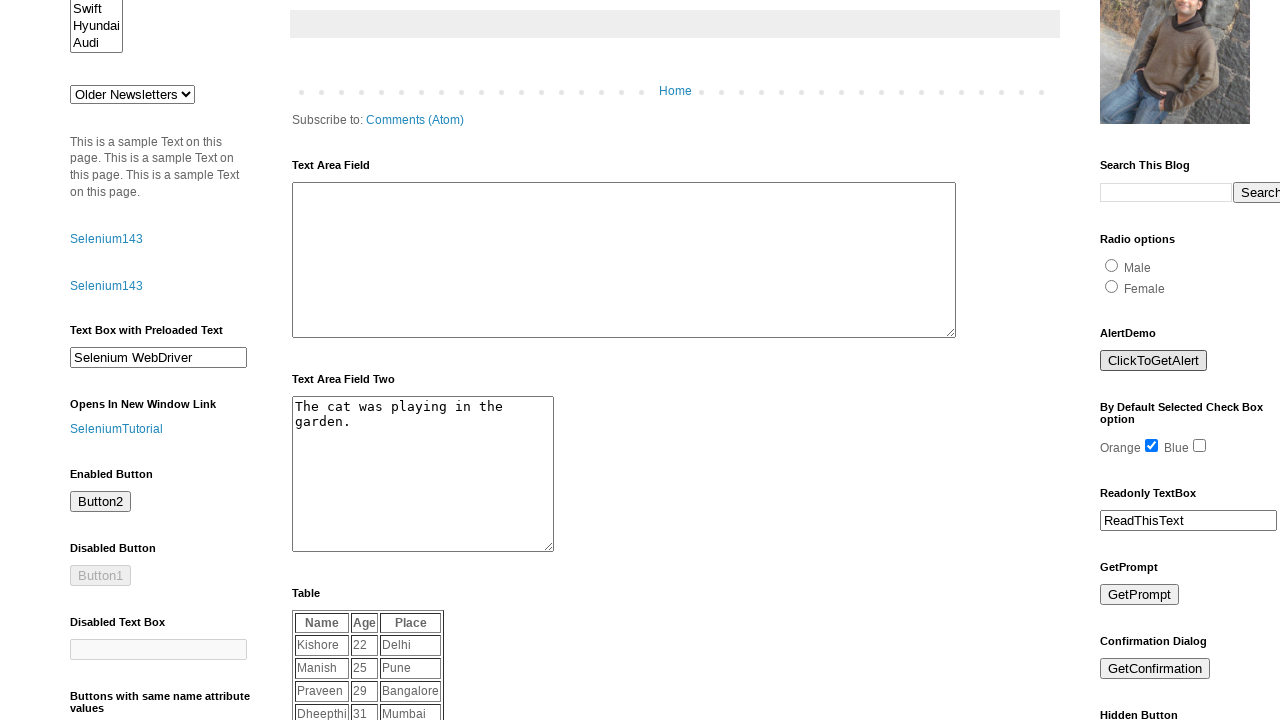

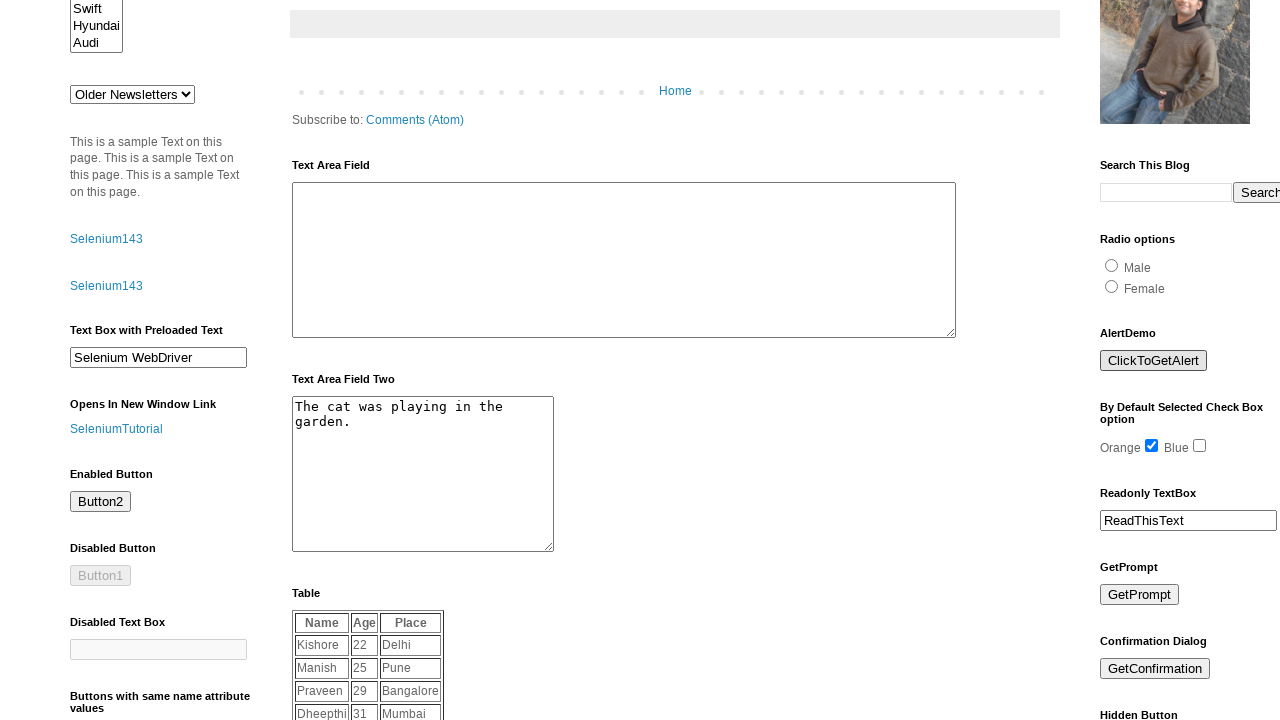